Tests iframe handling on W3Schools by switching to an iframe, executing JavaScript functions, highlighting an element with a red border, then switching back to default content and counting iframes on the page

Starting URL: https://www.w3schools.com/jsref/tryit.asp?filename=tryjsref_submit_get

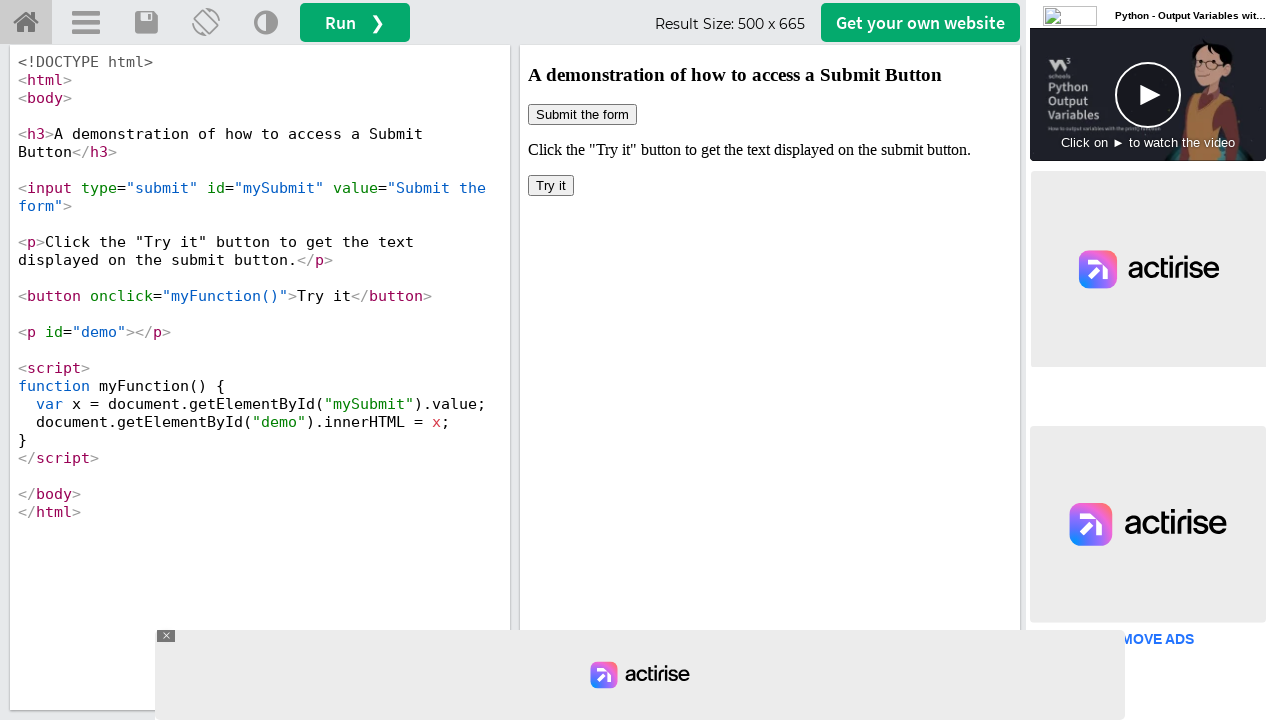

Located iframe with id 'iframeResult'
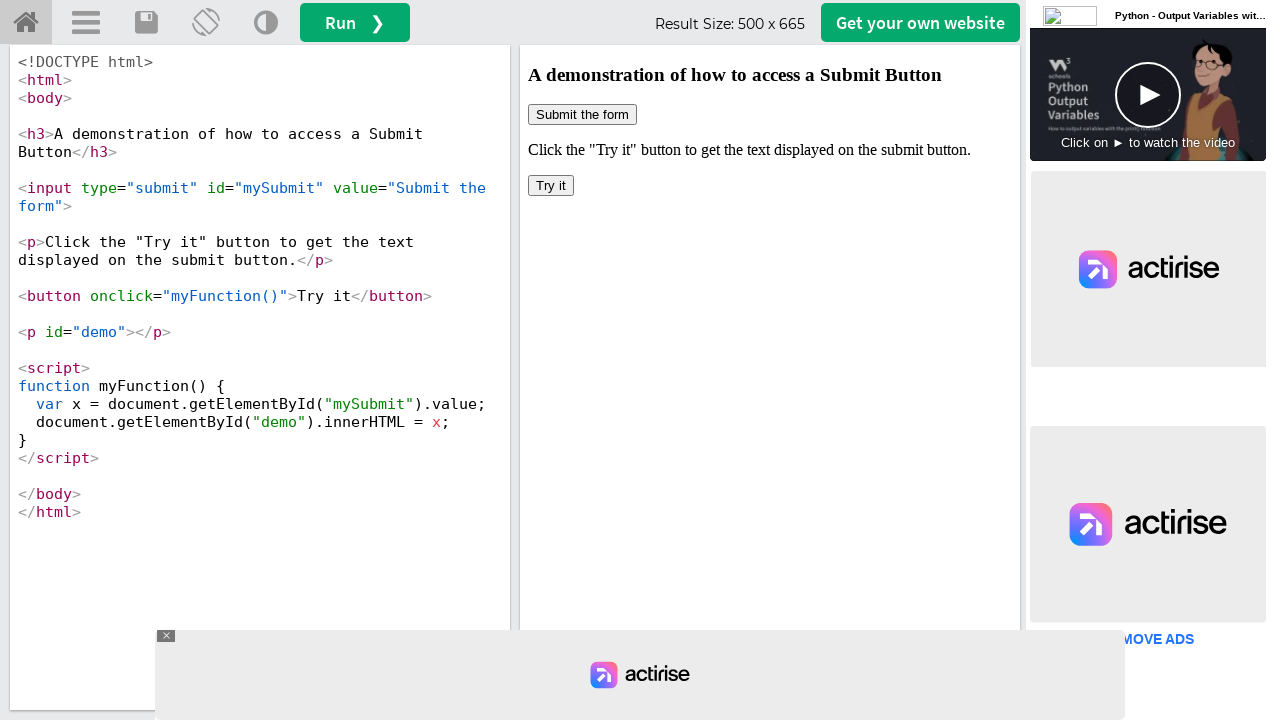

Executed myFunction() within the iframe
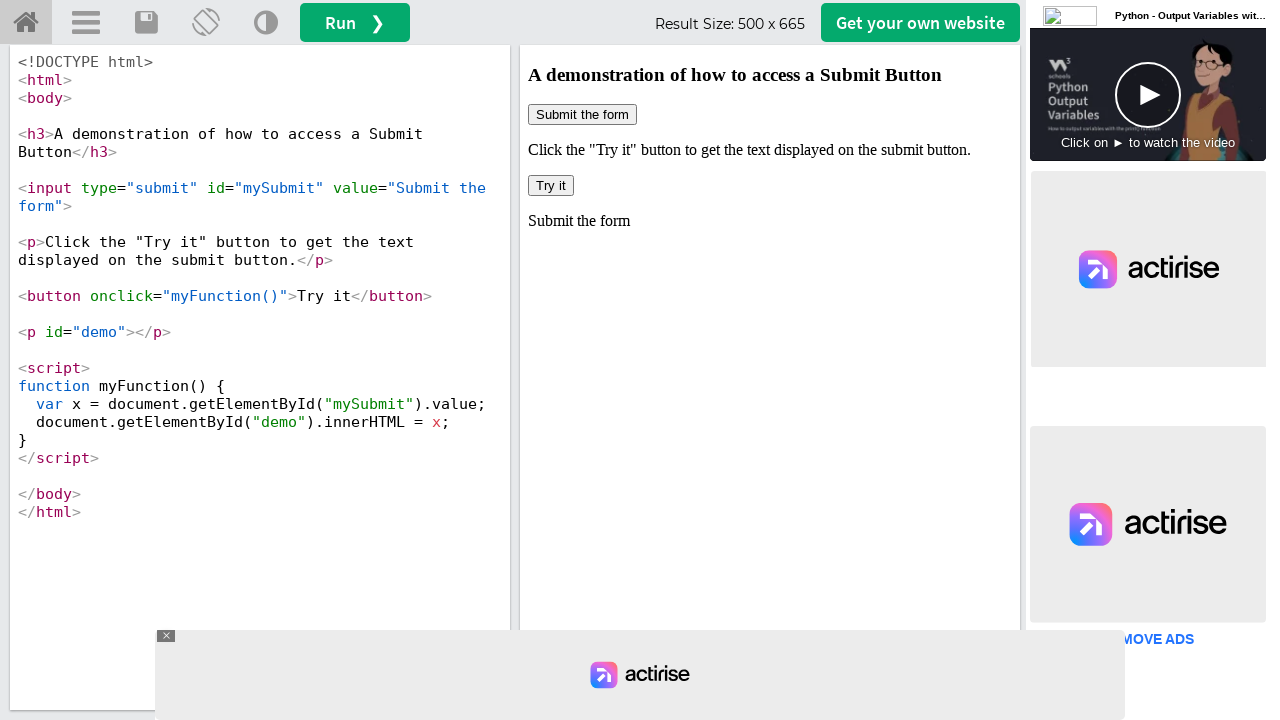

Applied red border styling to submit button in iframe
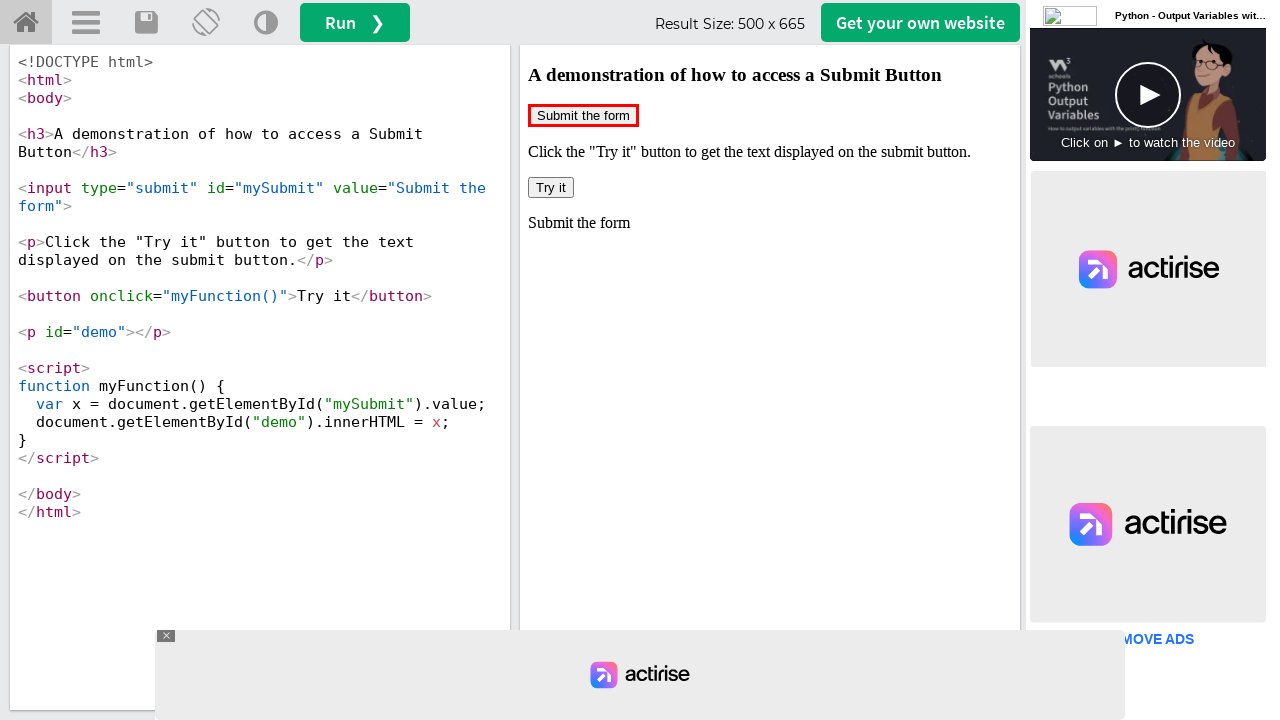

Retrieved all iframes on page - count: 7
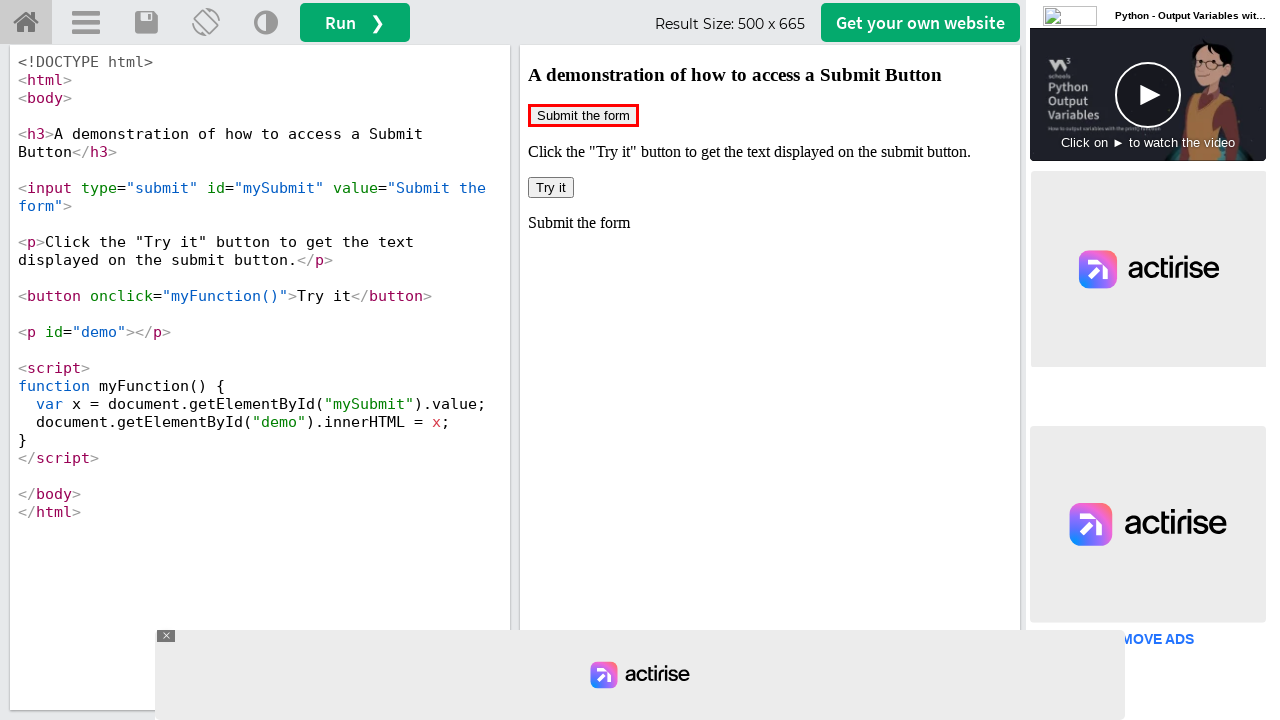

Retrieved iframe ID: iframeResult
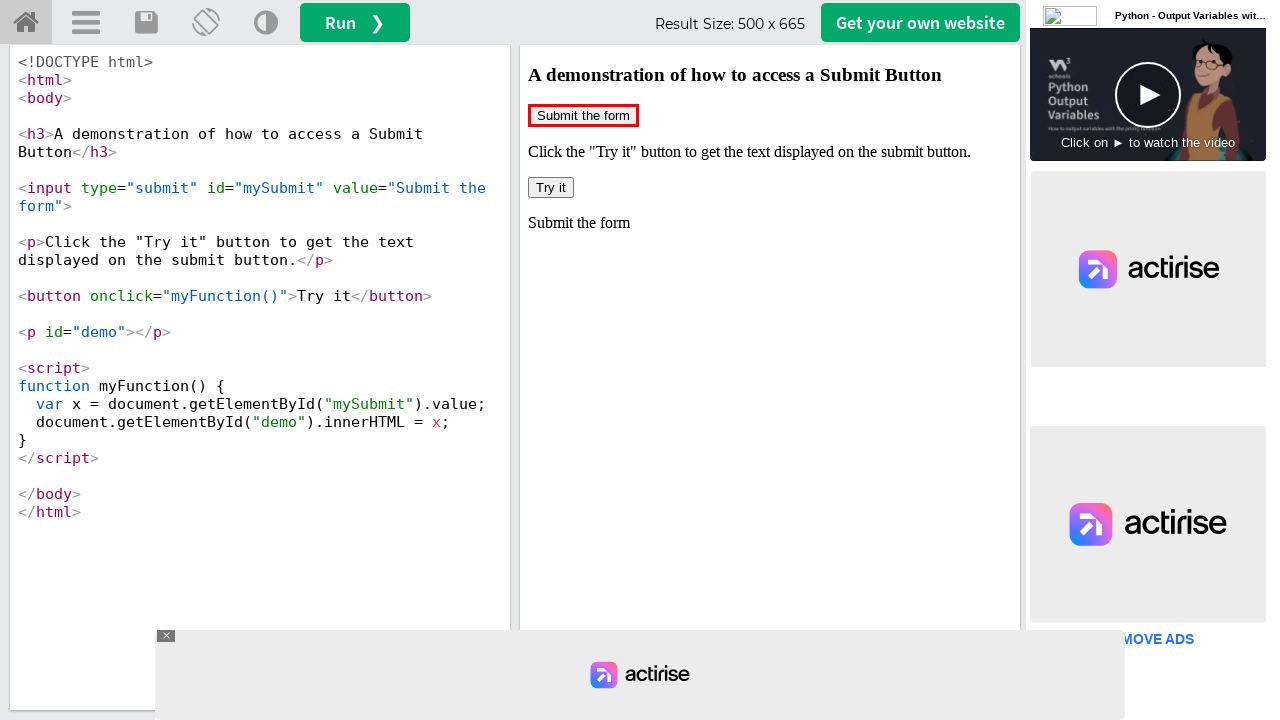

Retrieved iframe ID: None
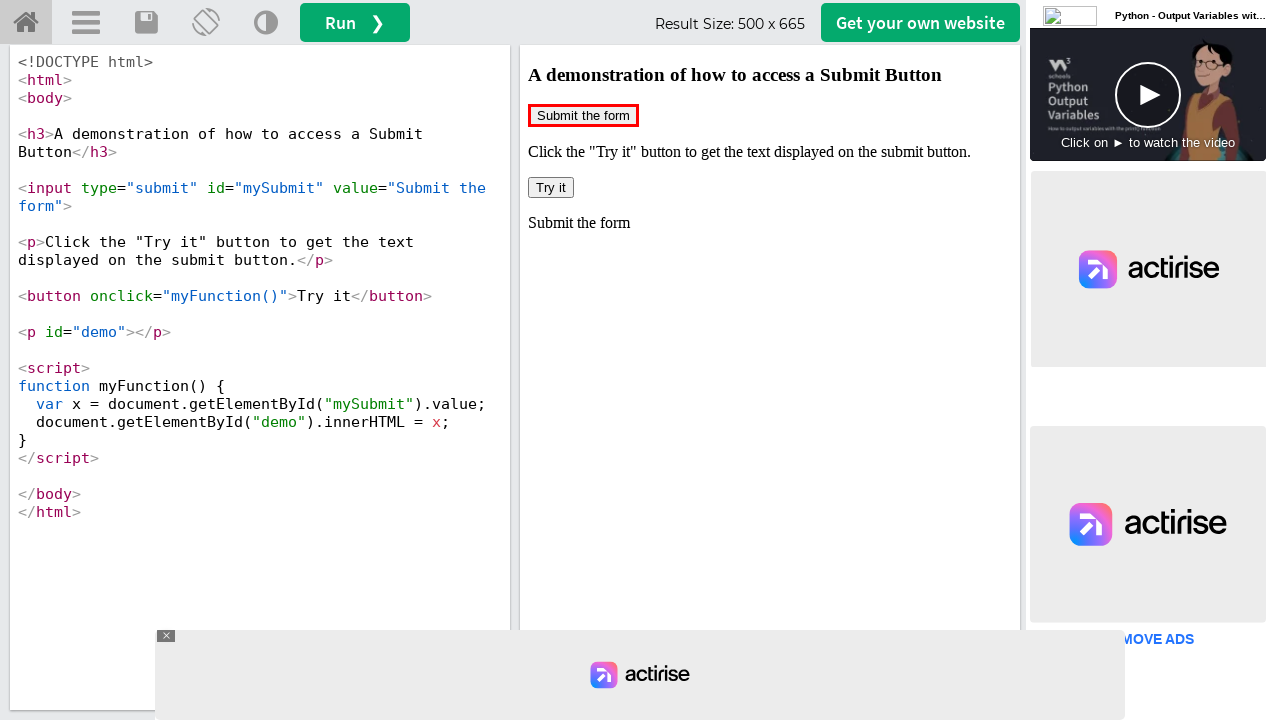

Retrieved iframe ID: None
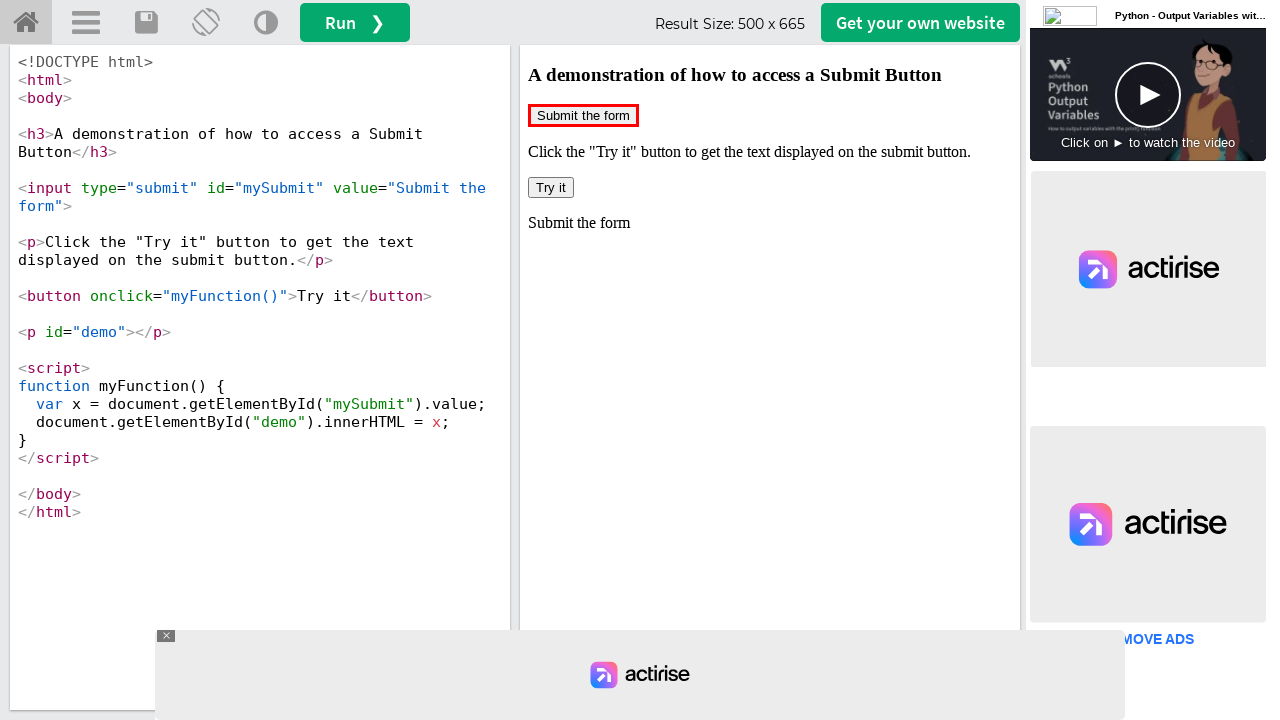

Retrieved iframe ID: None
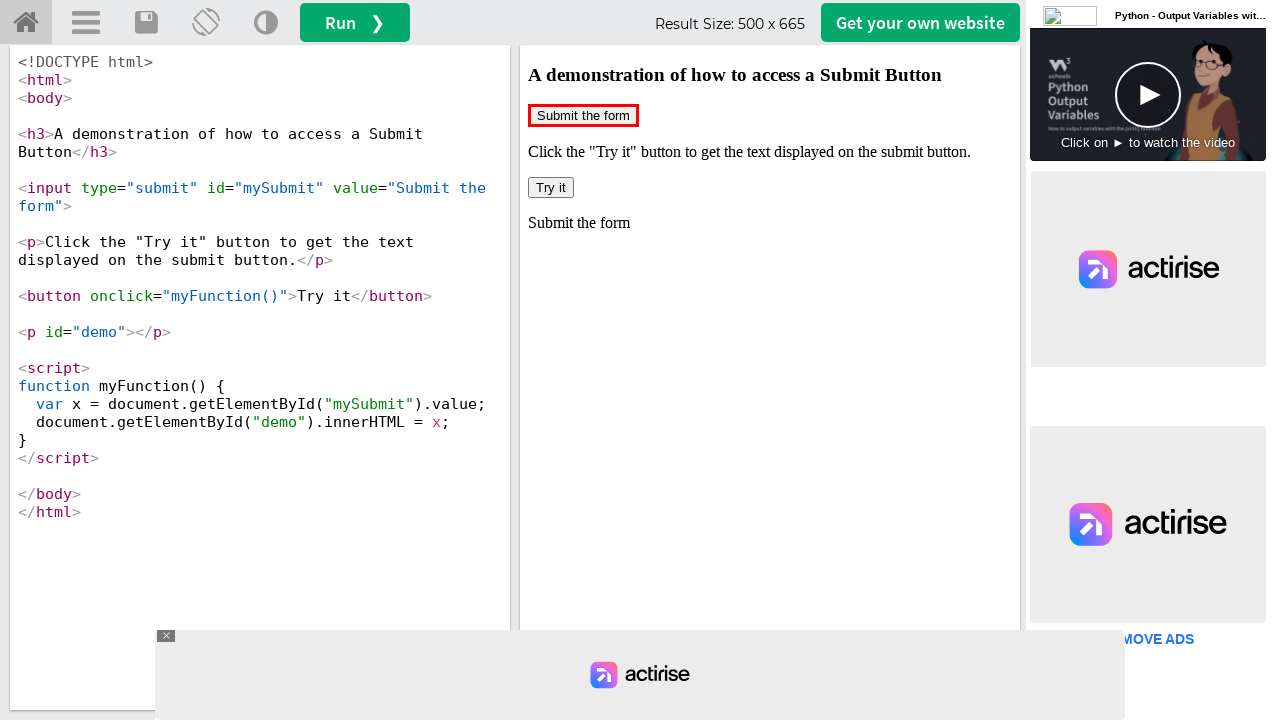

Retrieved iframe ID: None
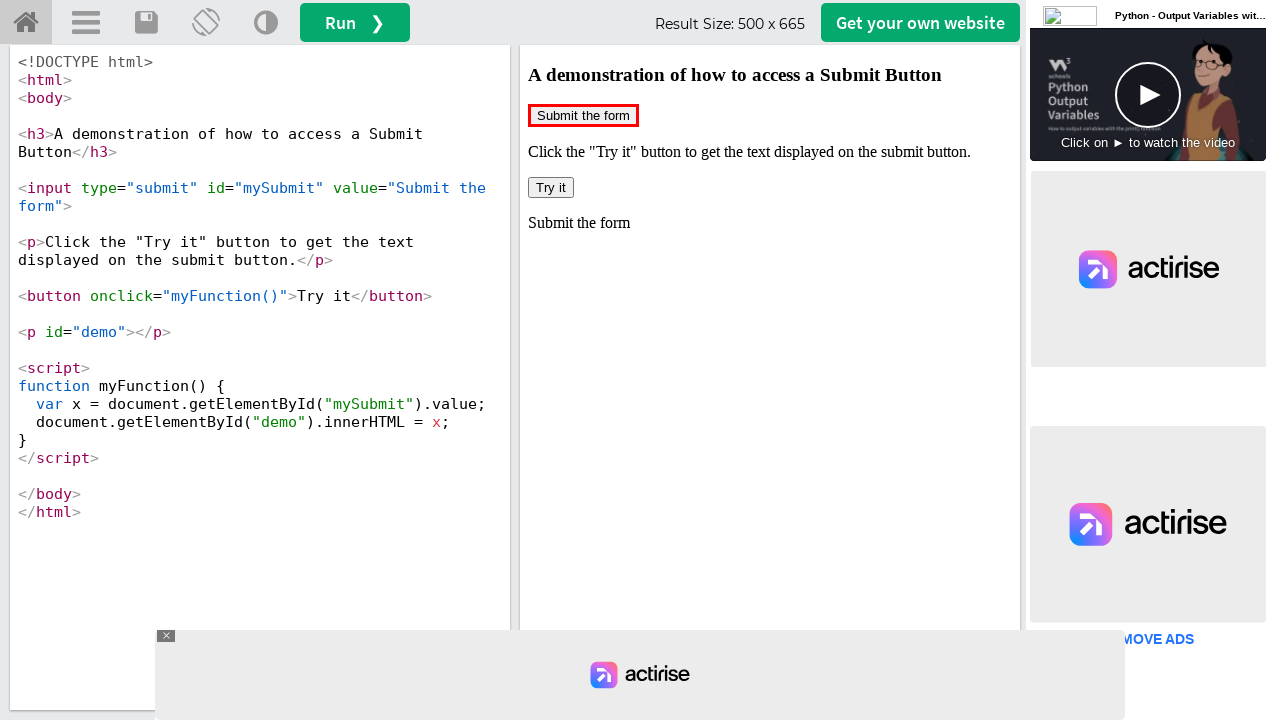

Retrieved iframe ID: None
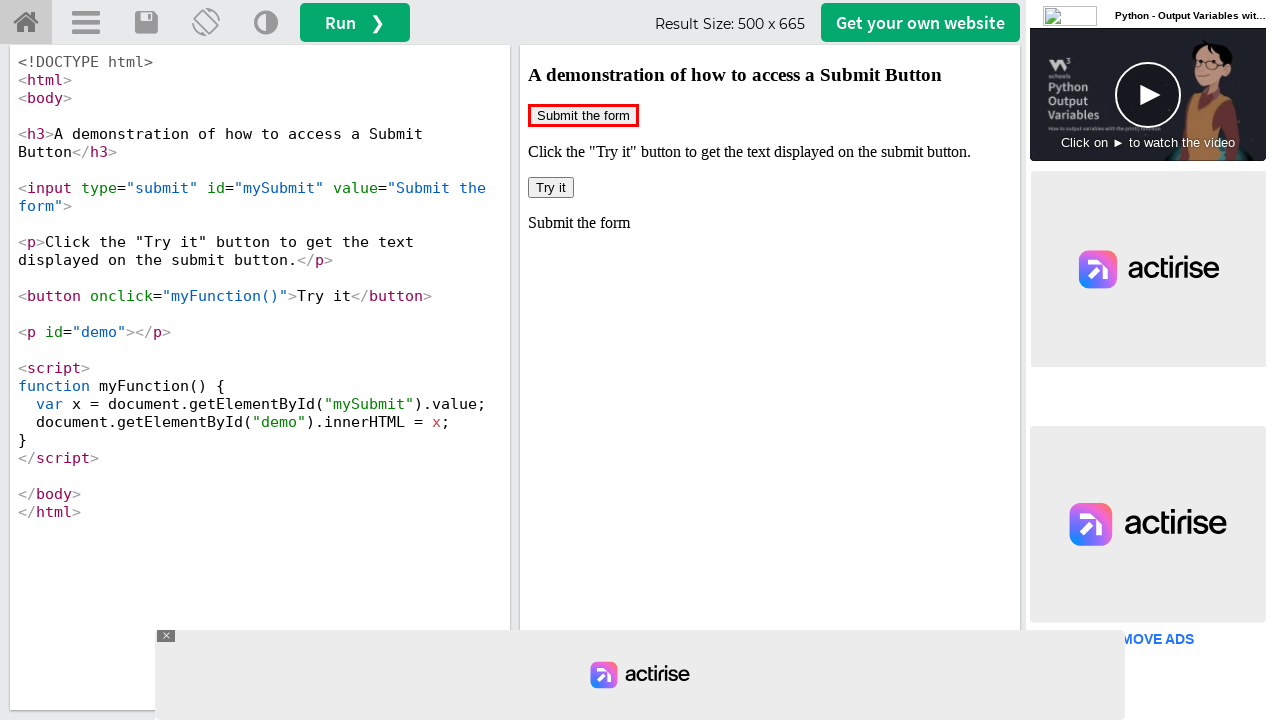

Retrieved iframe ID: 1e8a9c282122
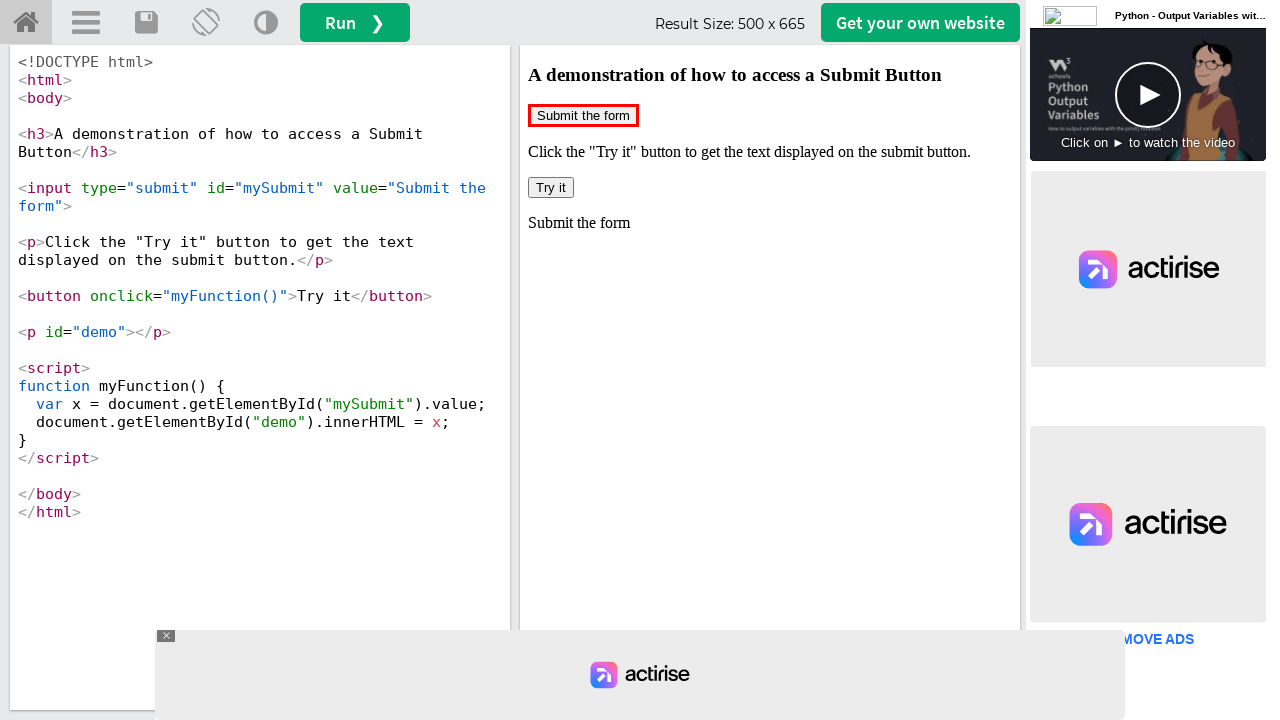

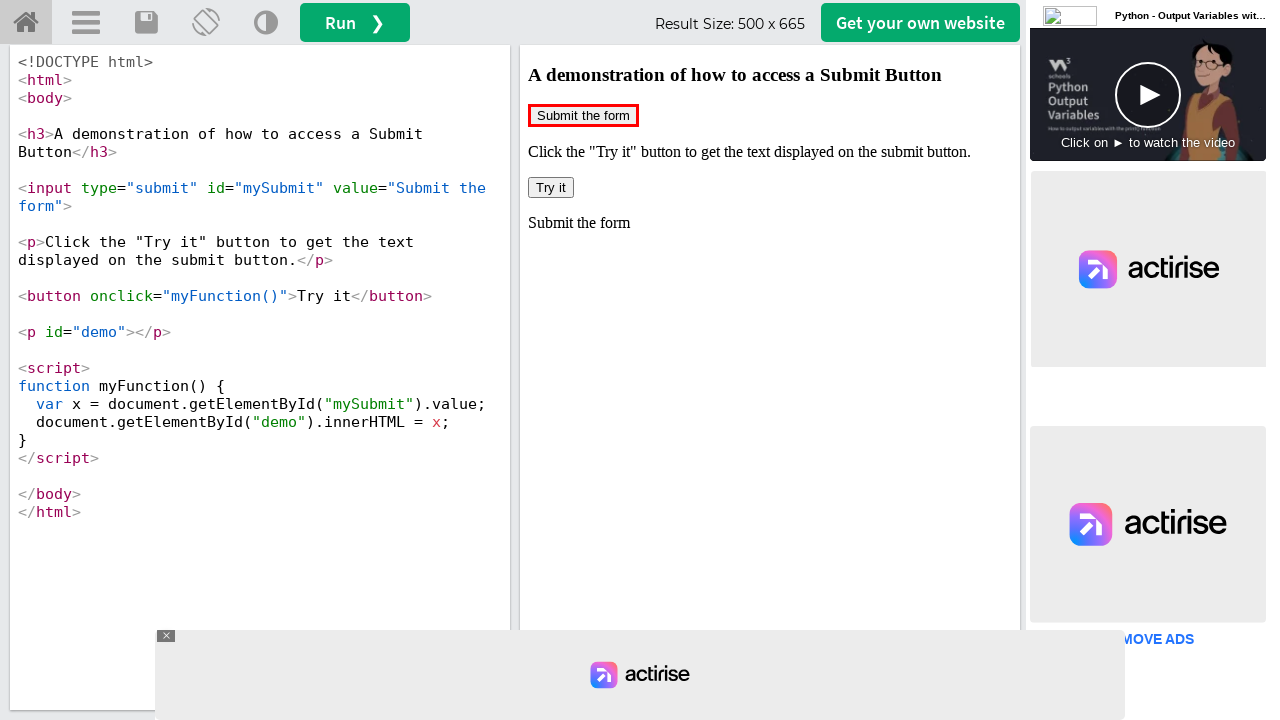